Navigates to Zero Bank login page and verifies that the header text displays "Log in to ZeroBank"

Starting URL: http://zero.webappsecurity.com/login.html

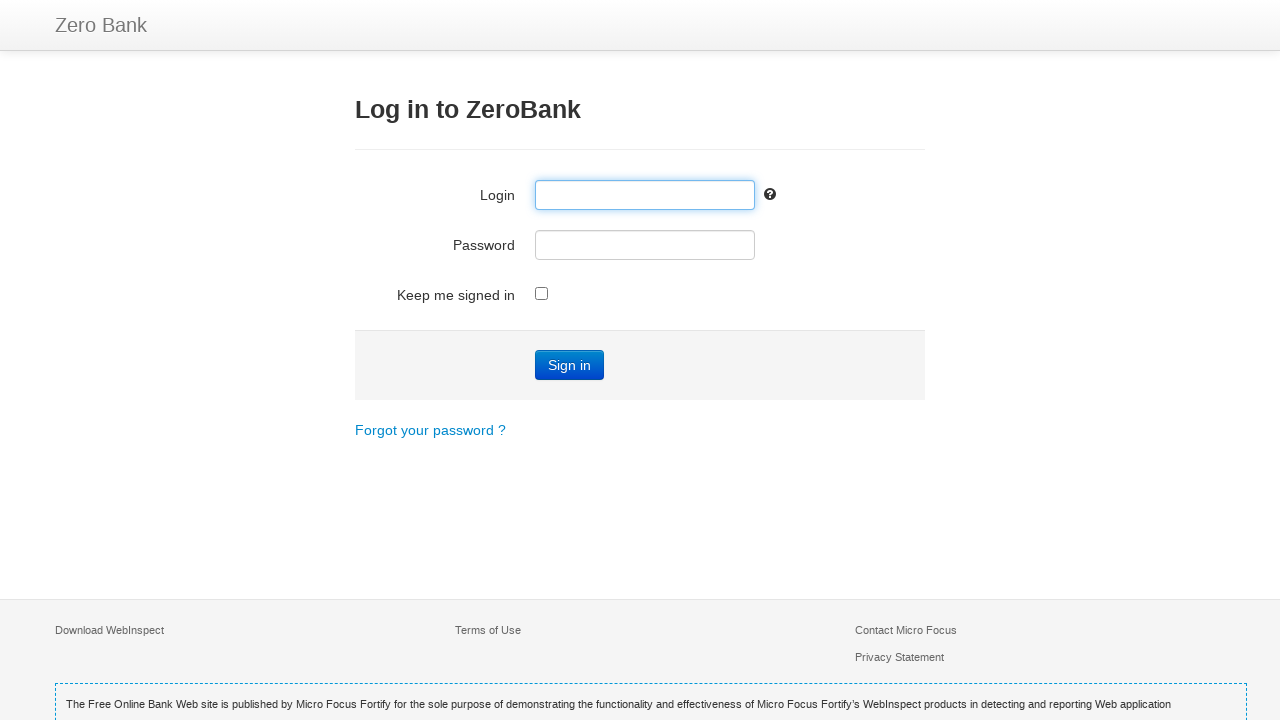

Navigated to Zero Bank login page
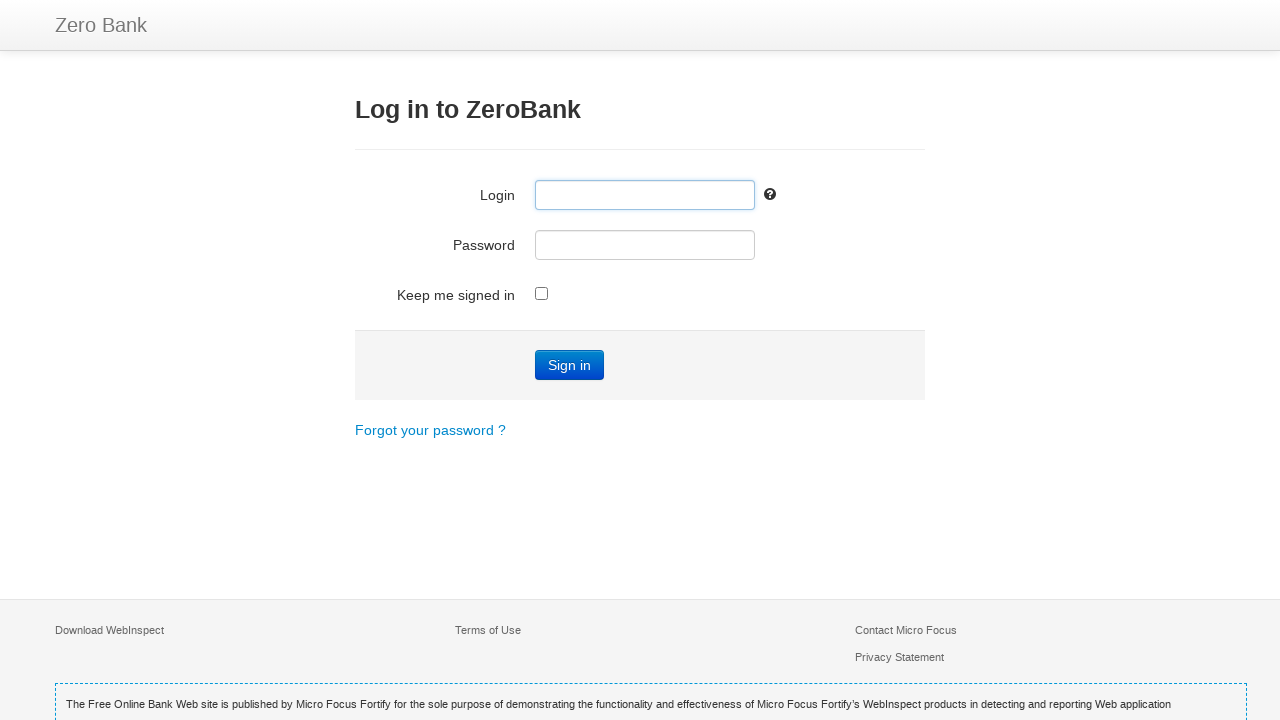

Retrieved h3 header text content
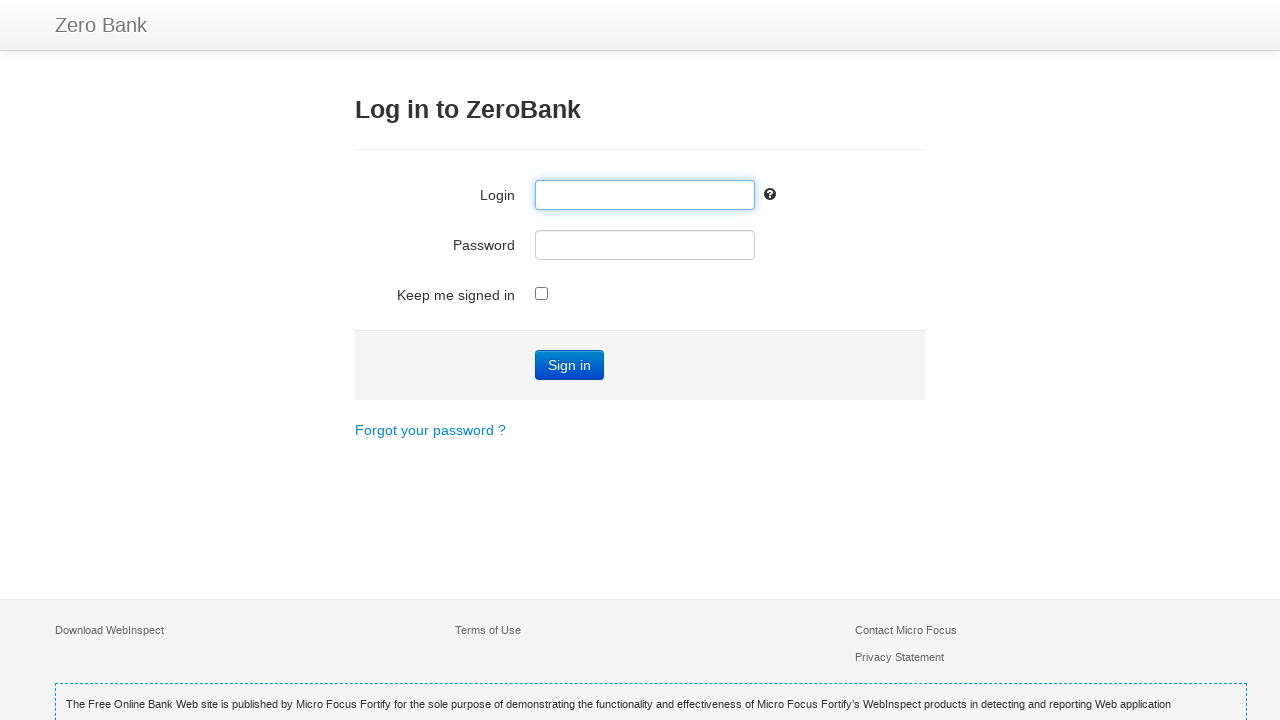

Verified header text matches 'Log in to ZeroBank'
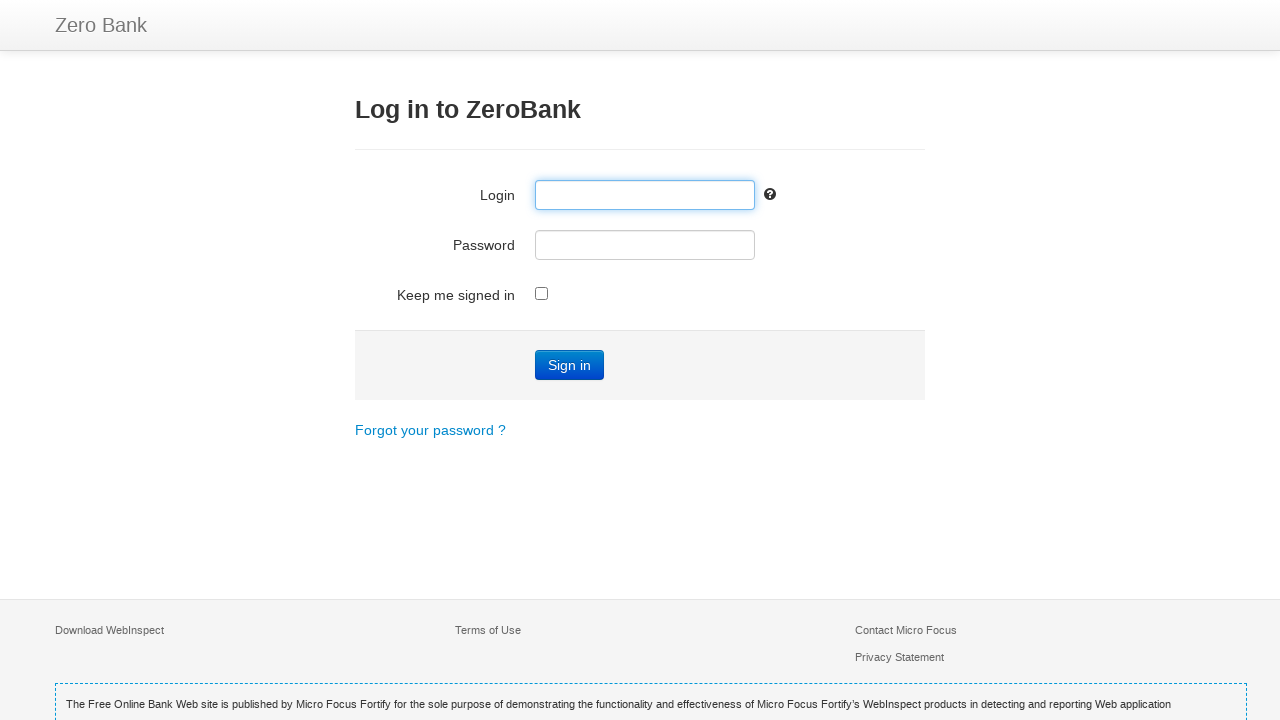

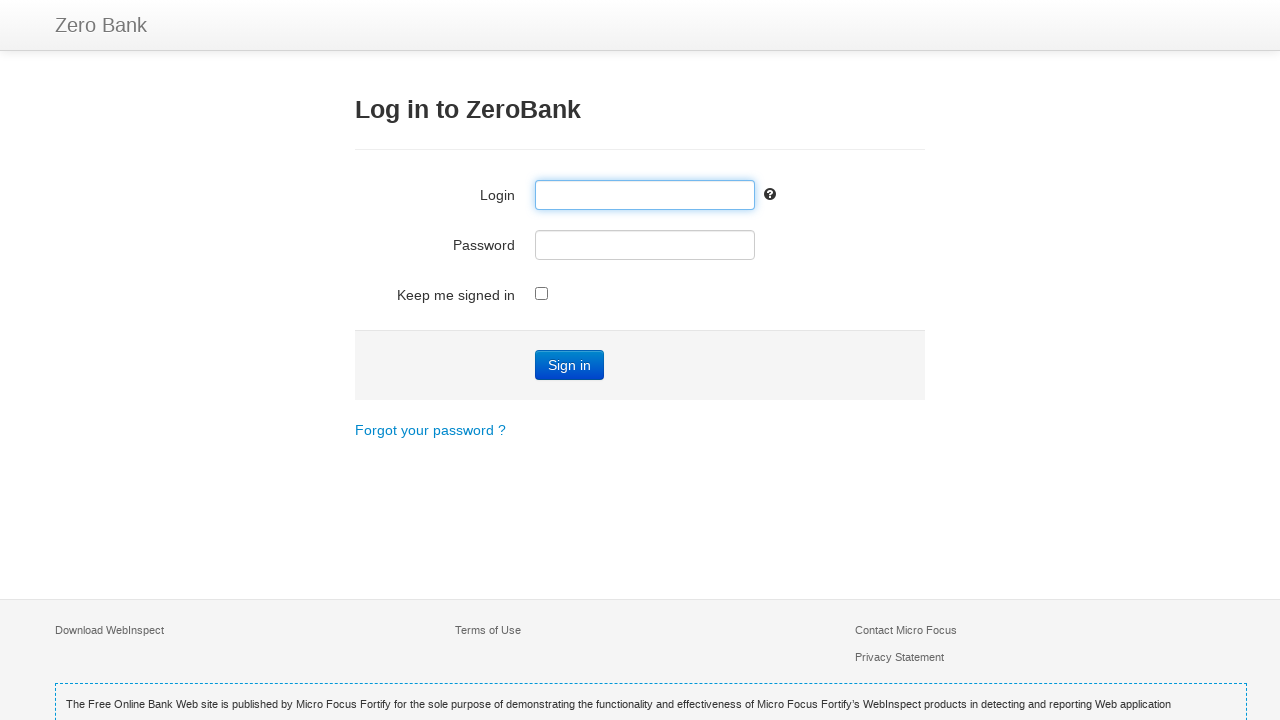